Tests web table filtering functionality by entering a search term and verifying that the displayed results are correctly filtered

Starting URL: https://rahulshettyacademy.com/seleniumPractise/#/offers

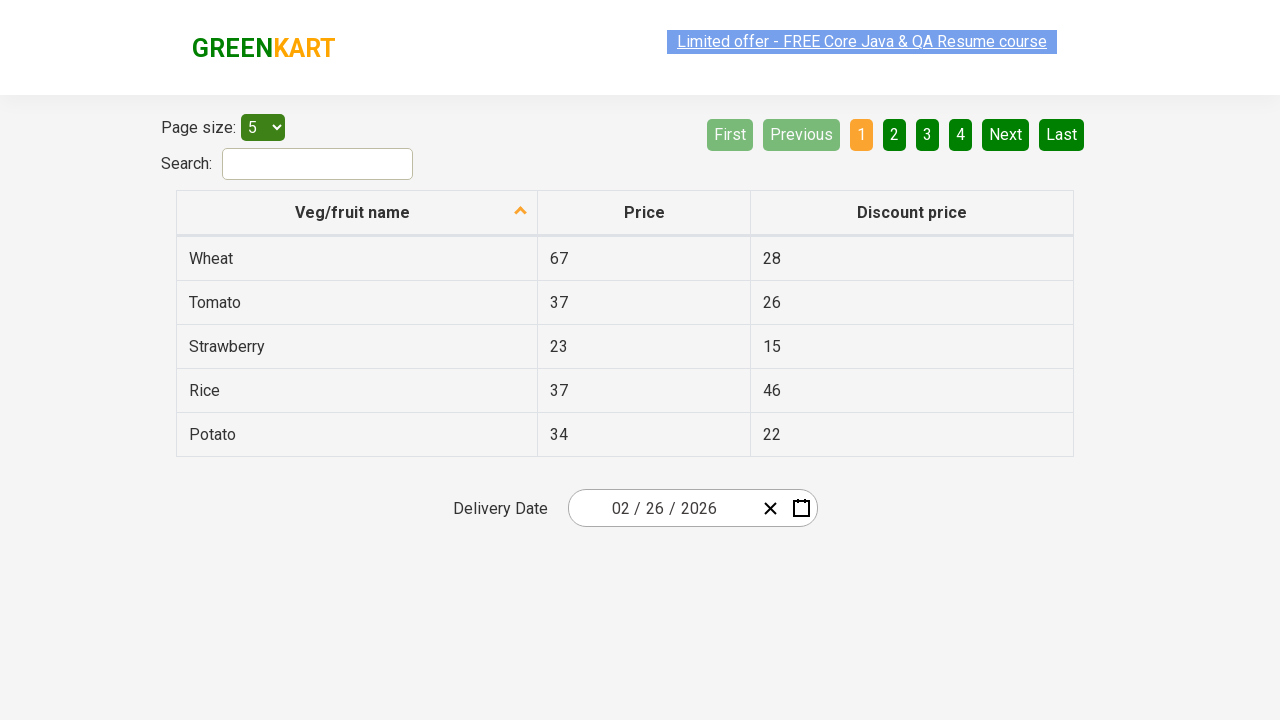

Entered 'Rice' in the filter search field on input#search-field
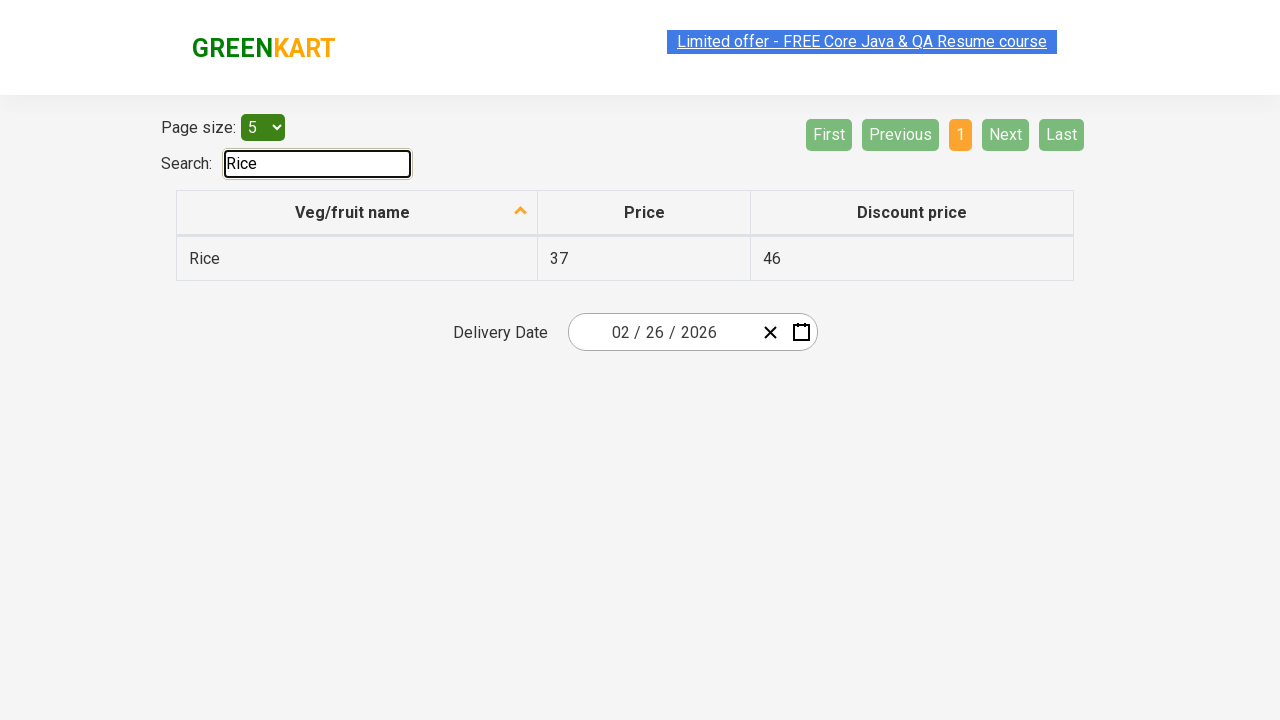

Waited 1000ms for table filtering to be applied
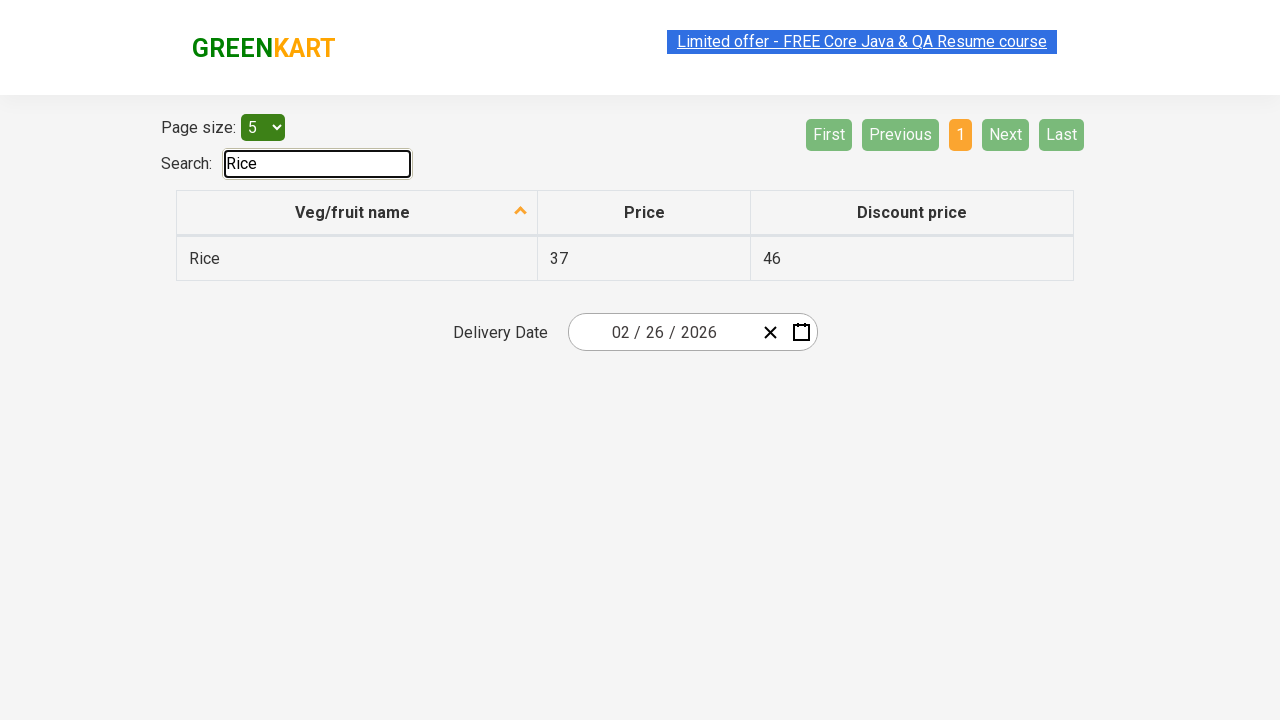

Retrieved all filtered table rows
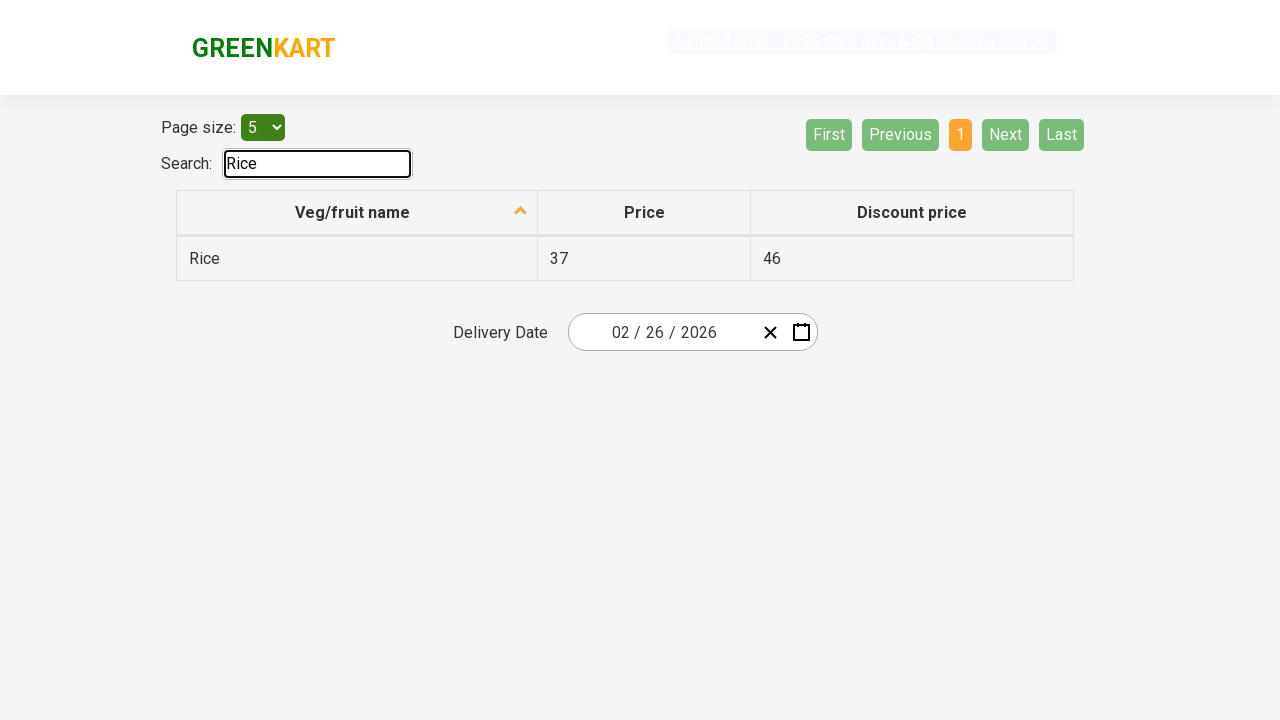

Verified row contains 'Rice': Rice
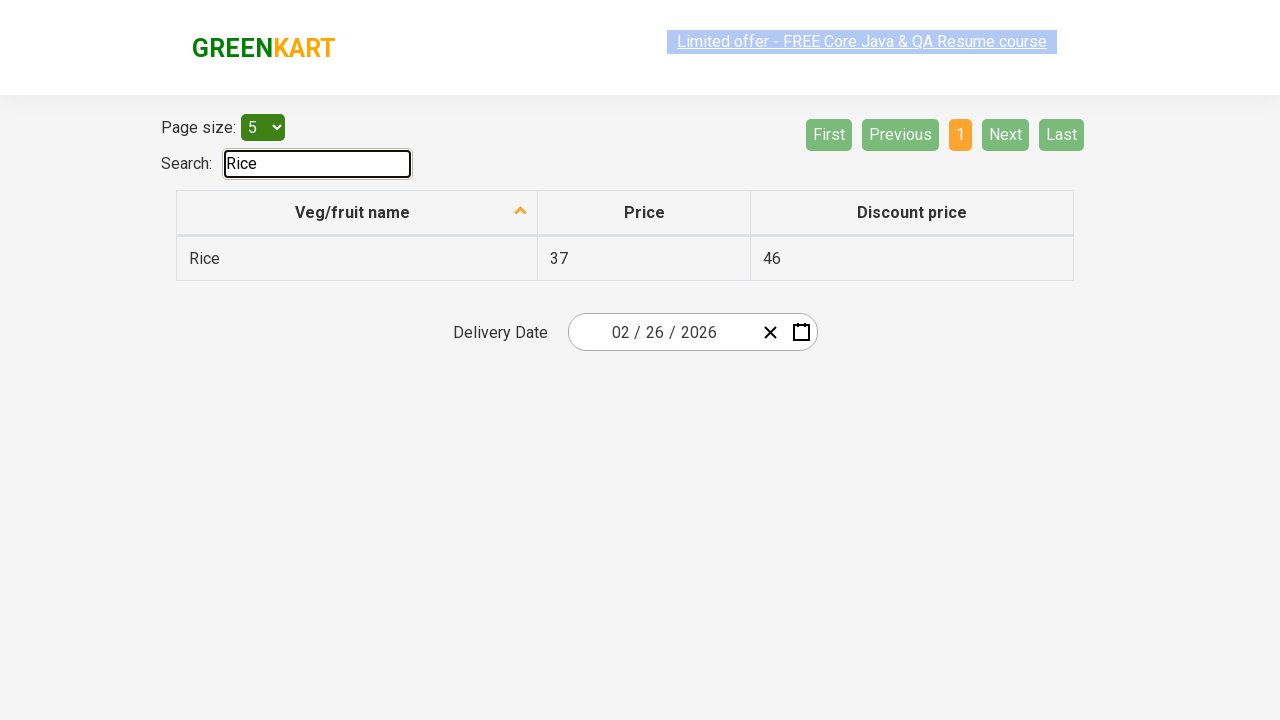

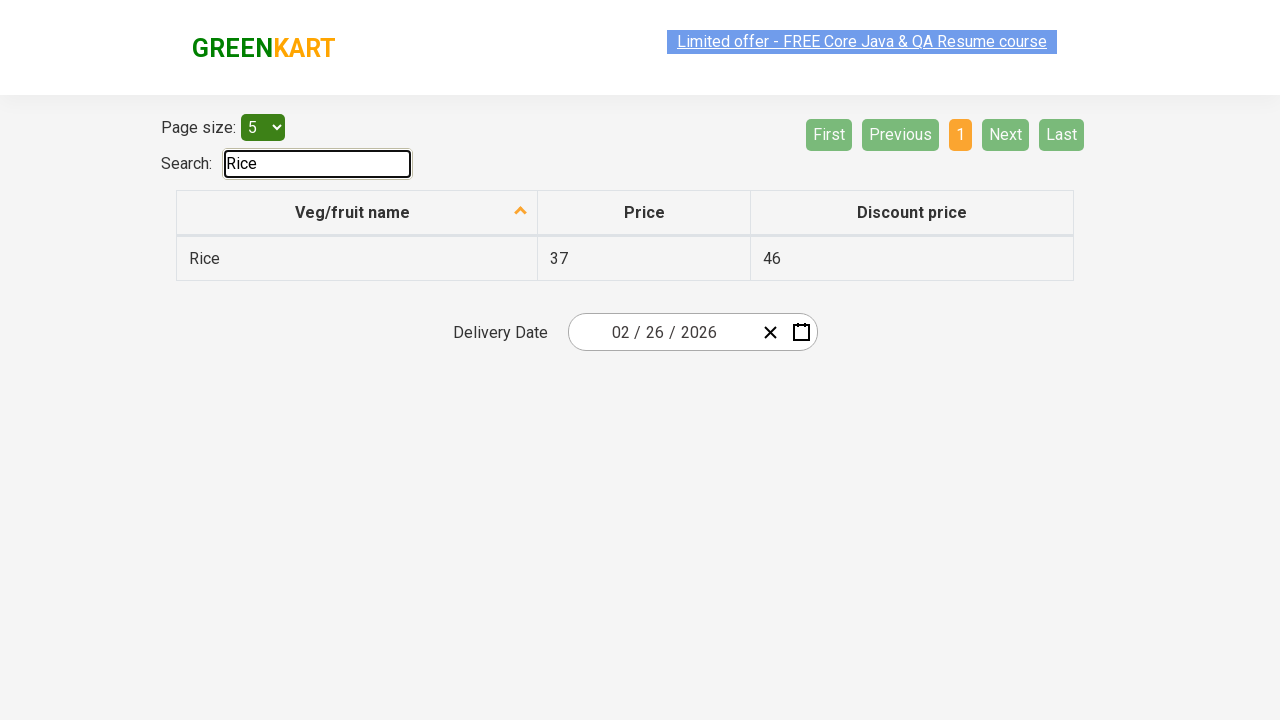